Tests DOM traversal by getting siblings of an element

Starting URL: https://qap.dev

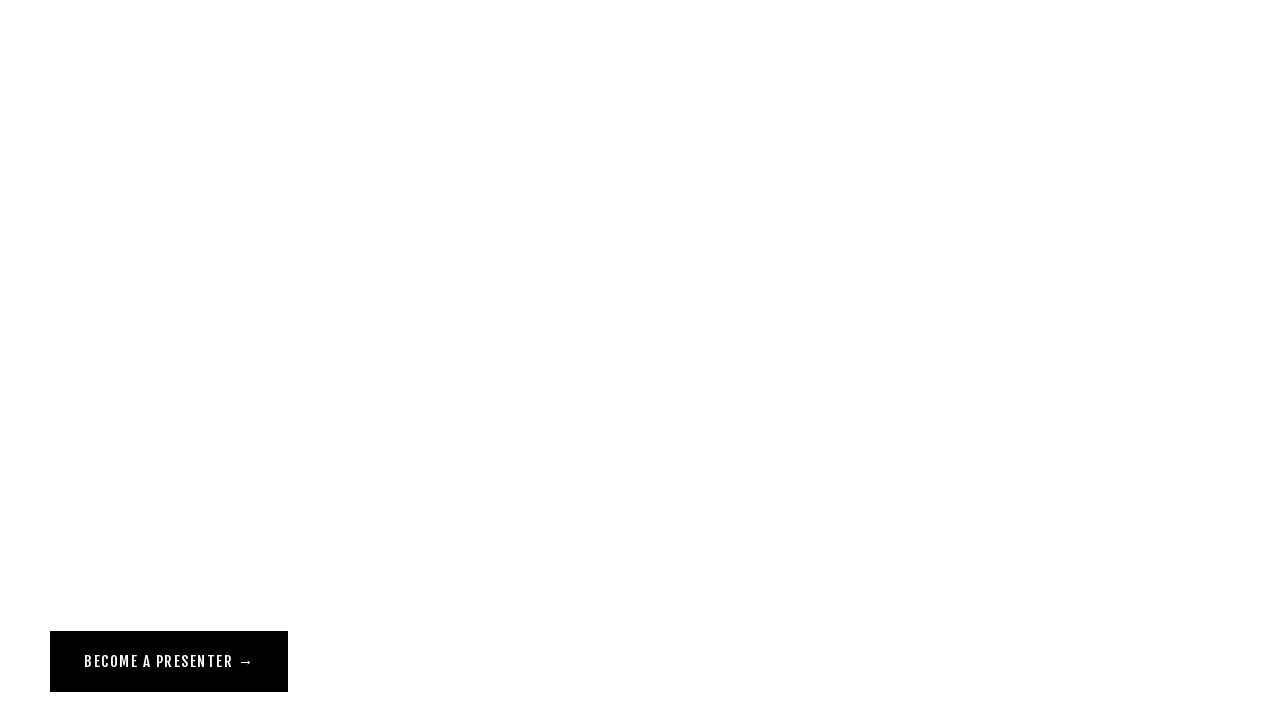

Navigated to https://qap.dev
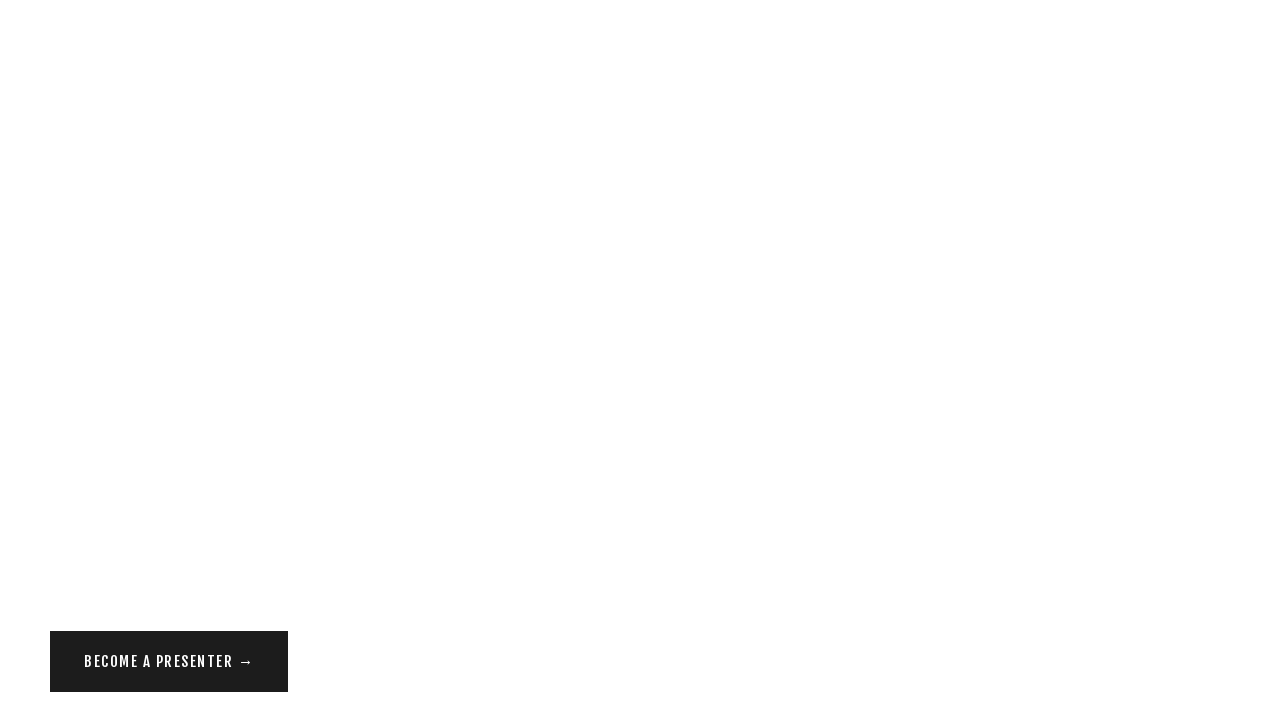

Located element with href='/our-vision' and data-test attribute
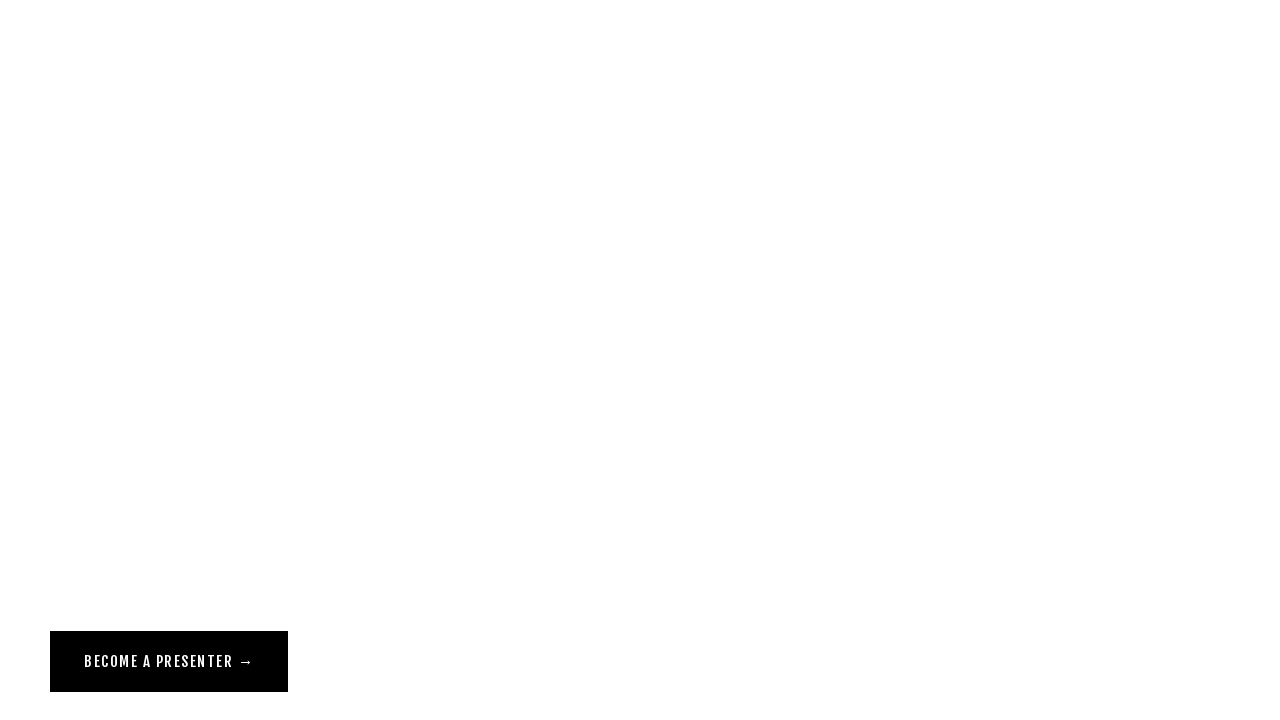

Located parent element of target element
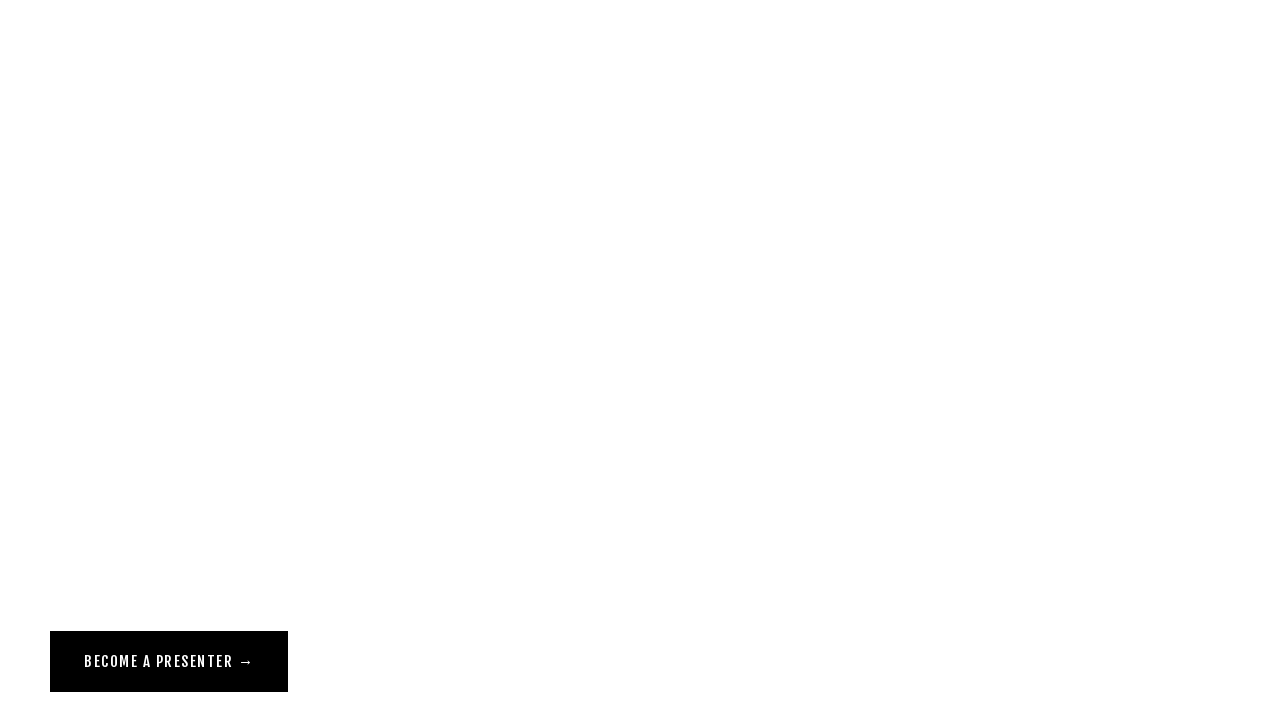

Located all direct children of parent element
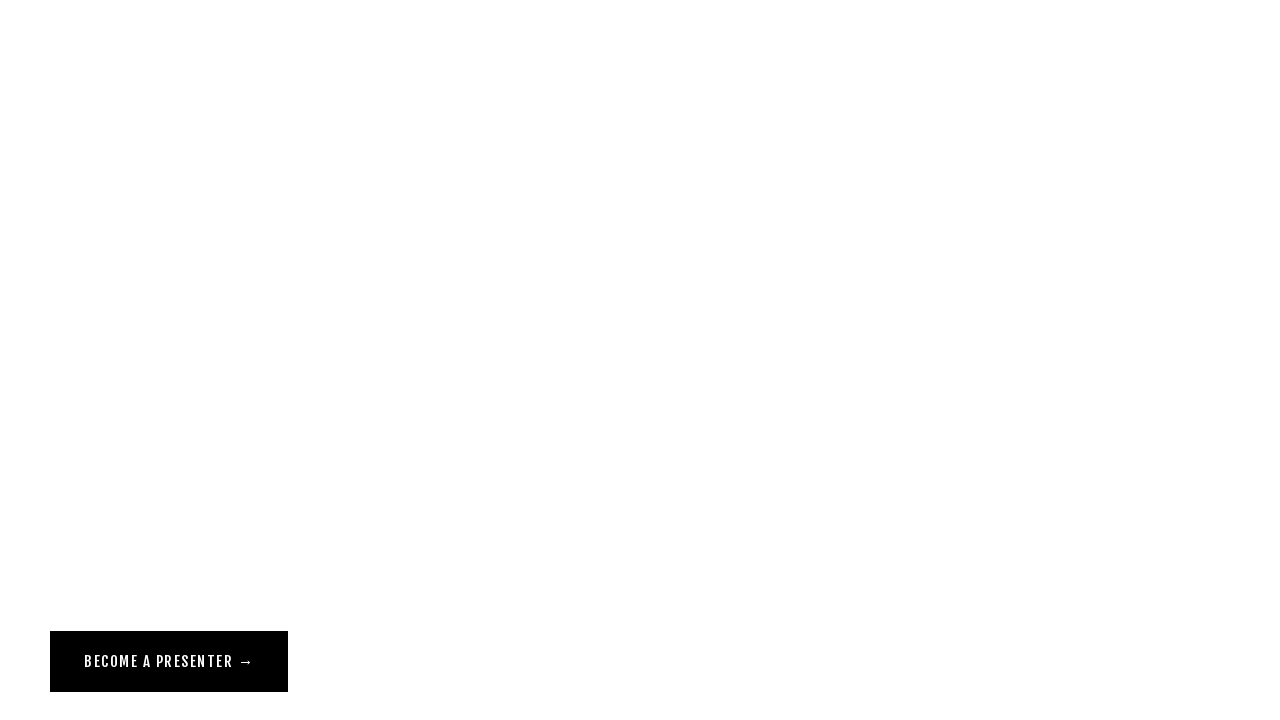

Asserted that parent element has 3 total children (element + 2 siblings)
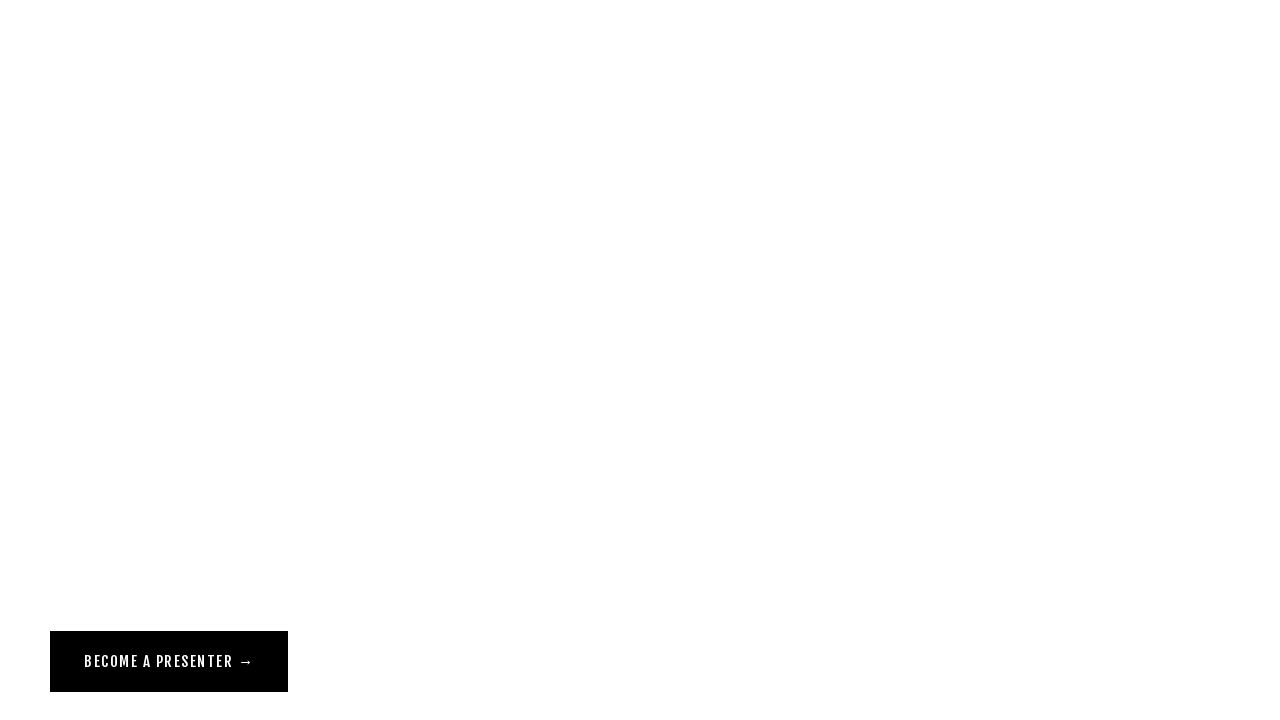

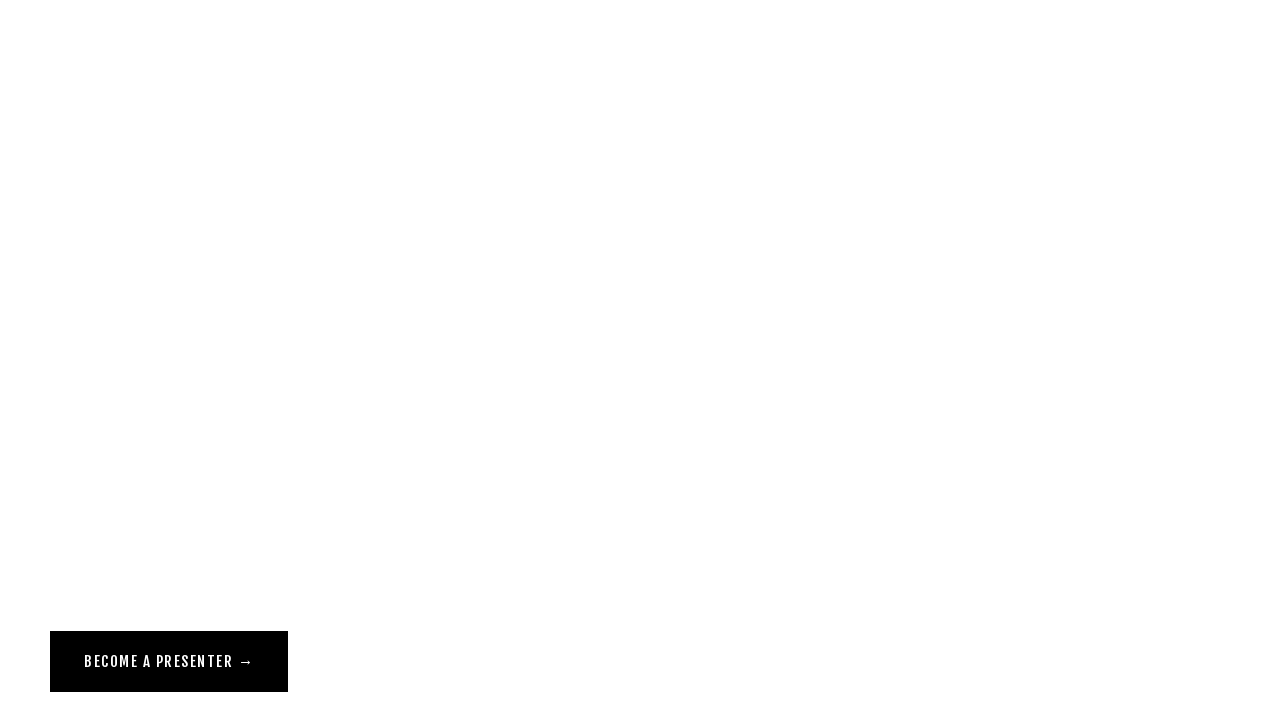